Tests date picker functionality by clicking on the date picker field and selecting the 3rd day of the current month from the calendar dropdown

Starting URL: https://formy-project.herokuapp.com/form

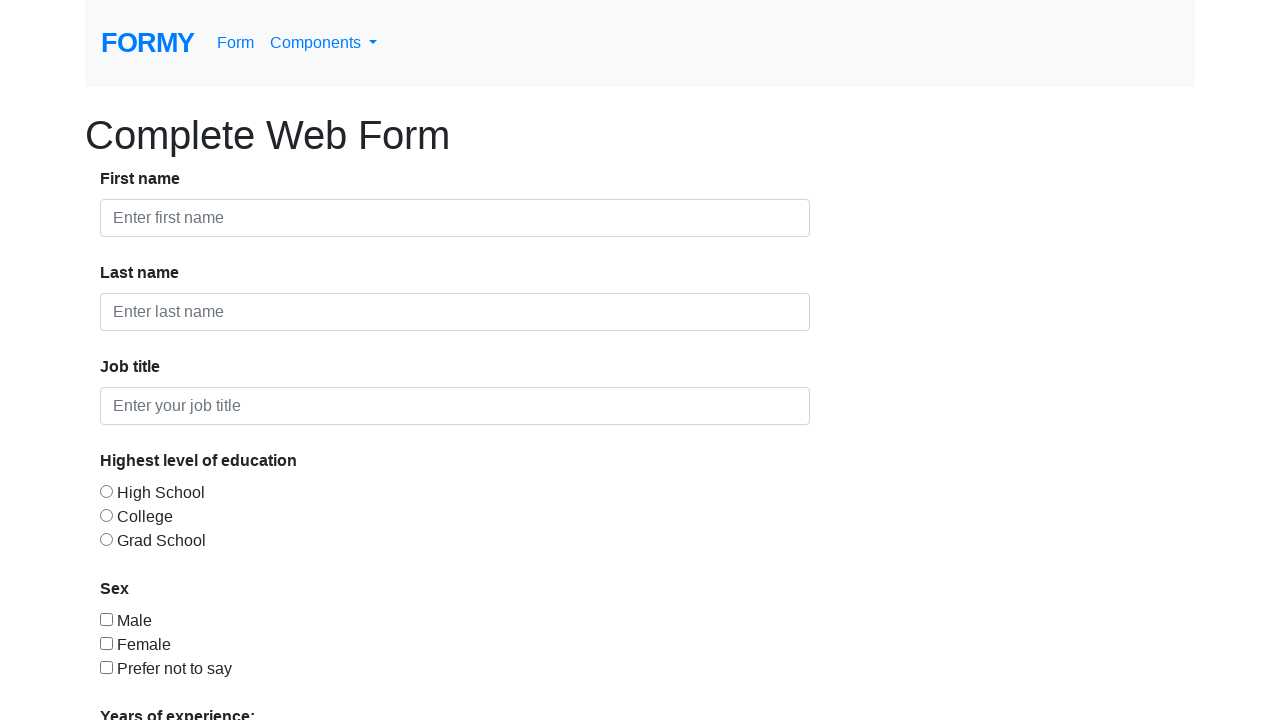

Clicked on the date picker field to open calendar dropdown at (270, 613) on #datepicker
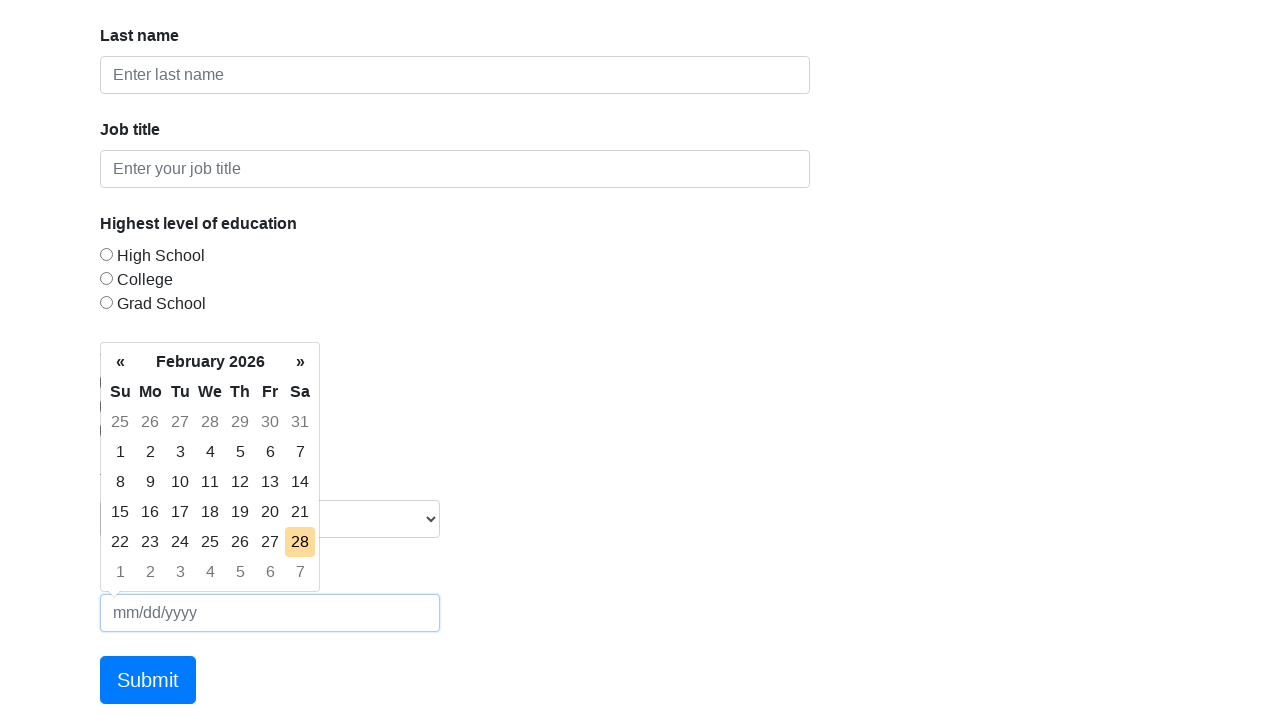

Calendar dropdown loaded and day elements are visible
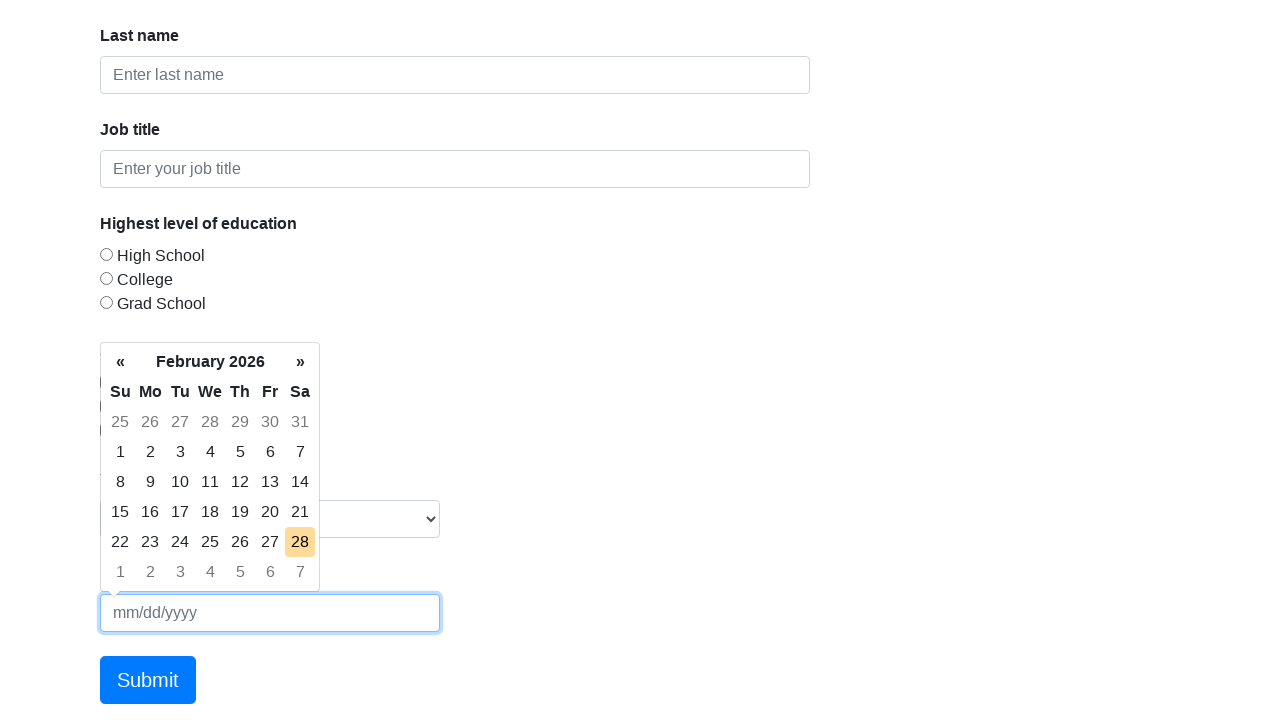

Selected the 3rd day of the current month from the calendar at (180, 452) on xpath=//table/tbody/tr/td[contains(@class,'day') and text()='3']
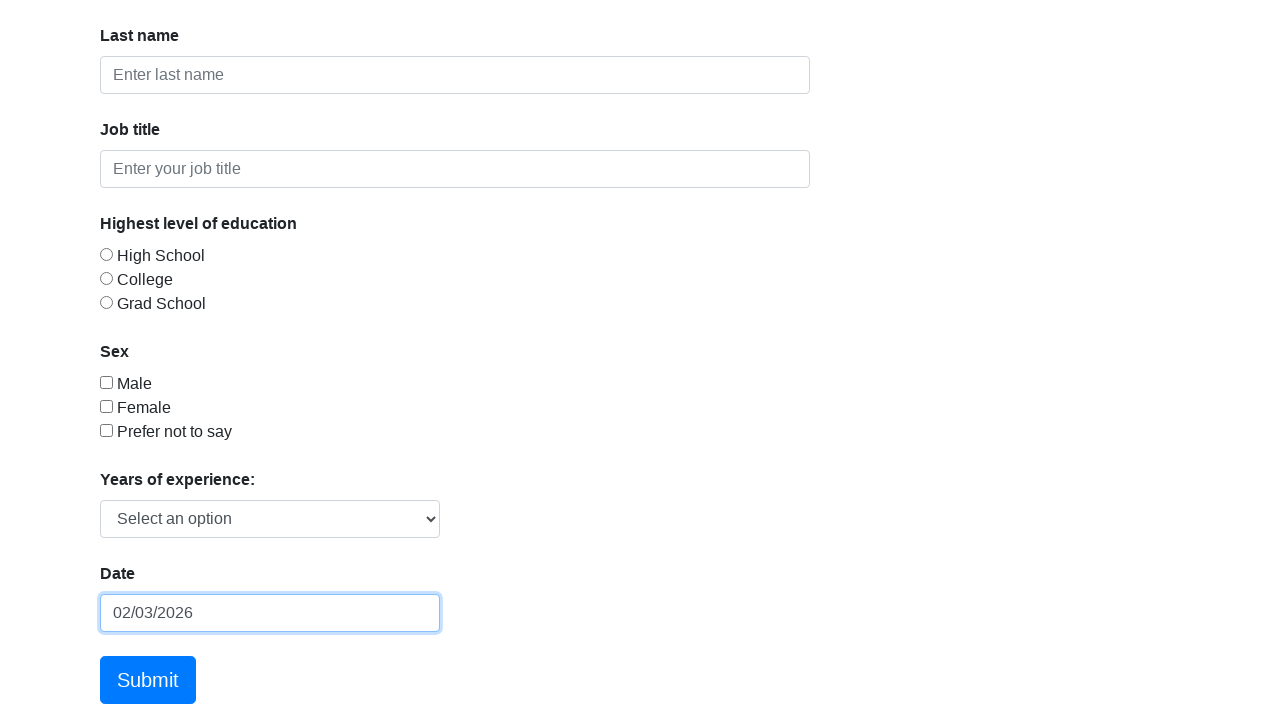

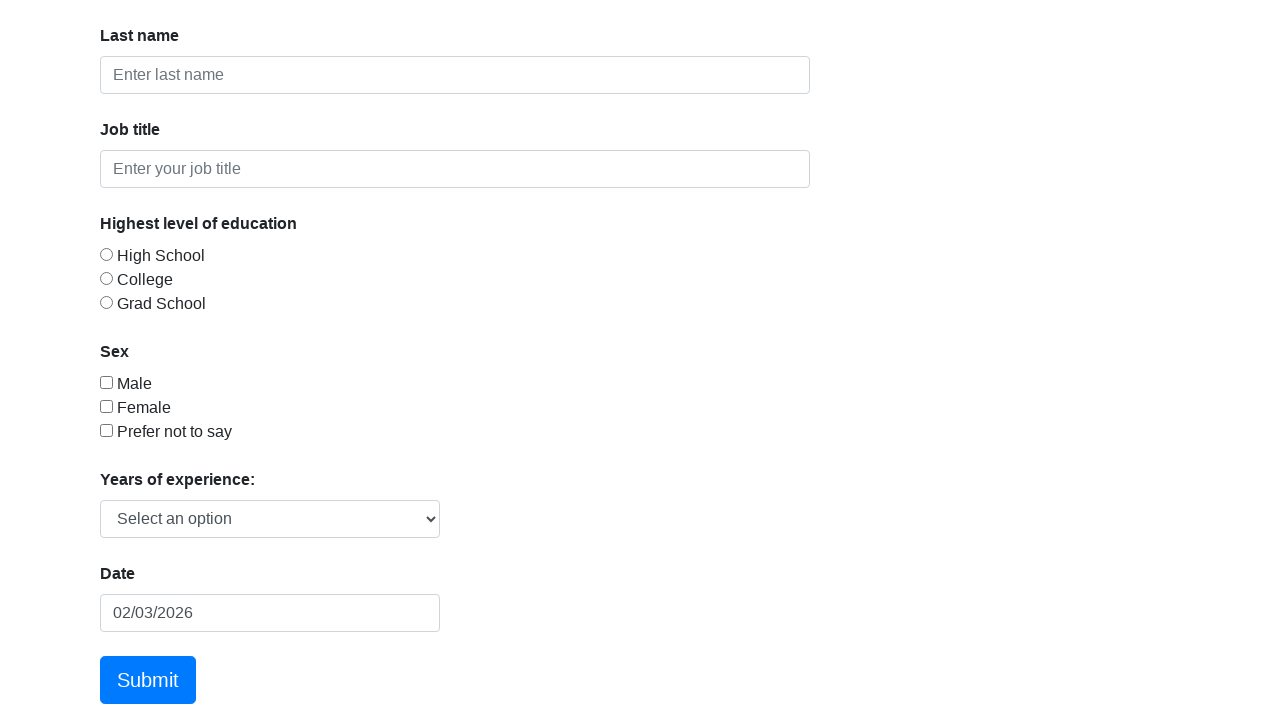